Navigates to home page and verifies the description paragraph text

Starting URL: https://acctabootcamp.github.io/site

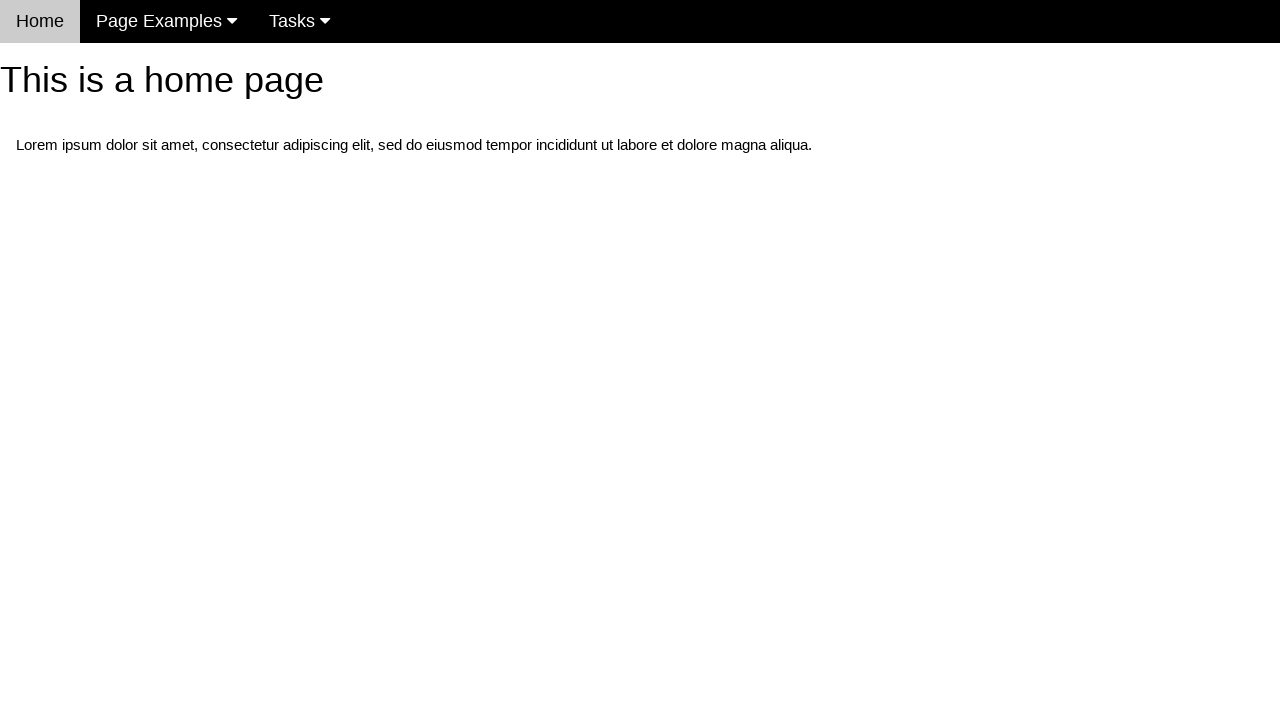

Navigated to home page
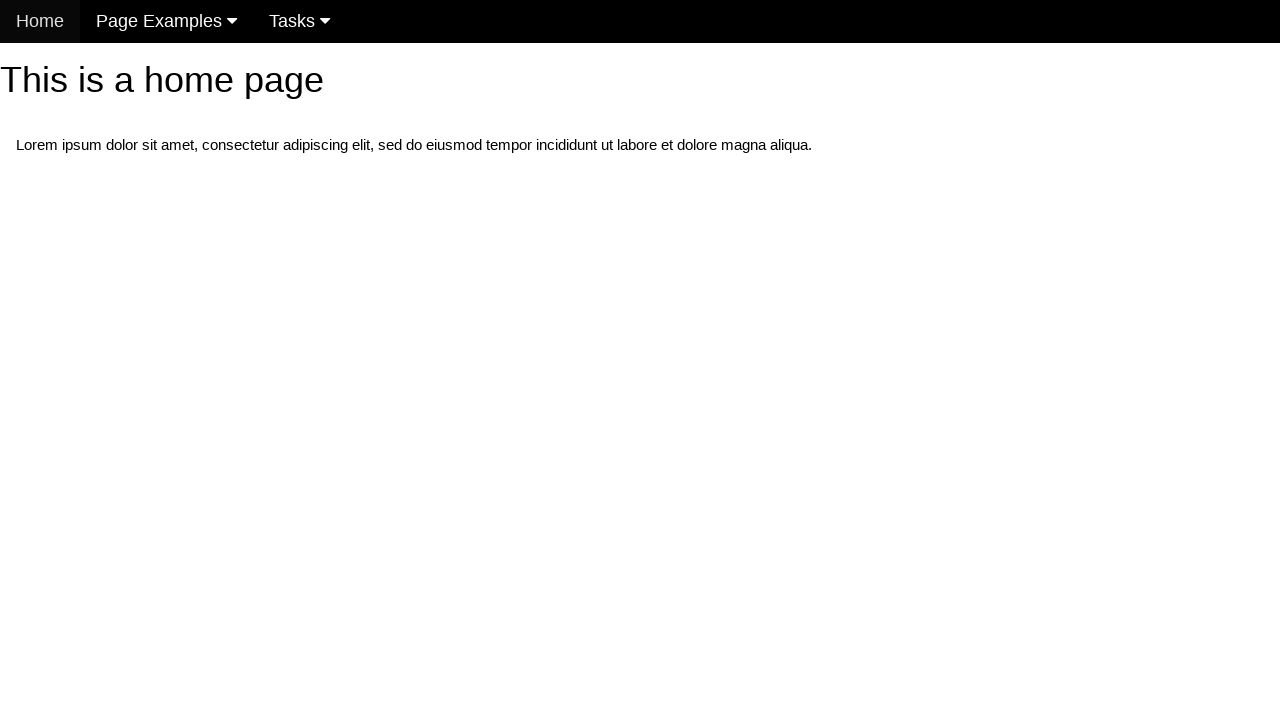

Verified description paragraph text matches expected Lorem ipsum text
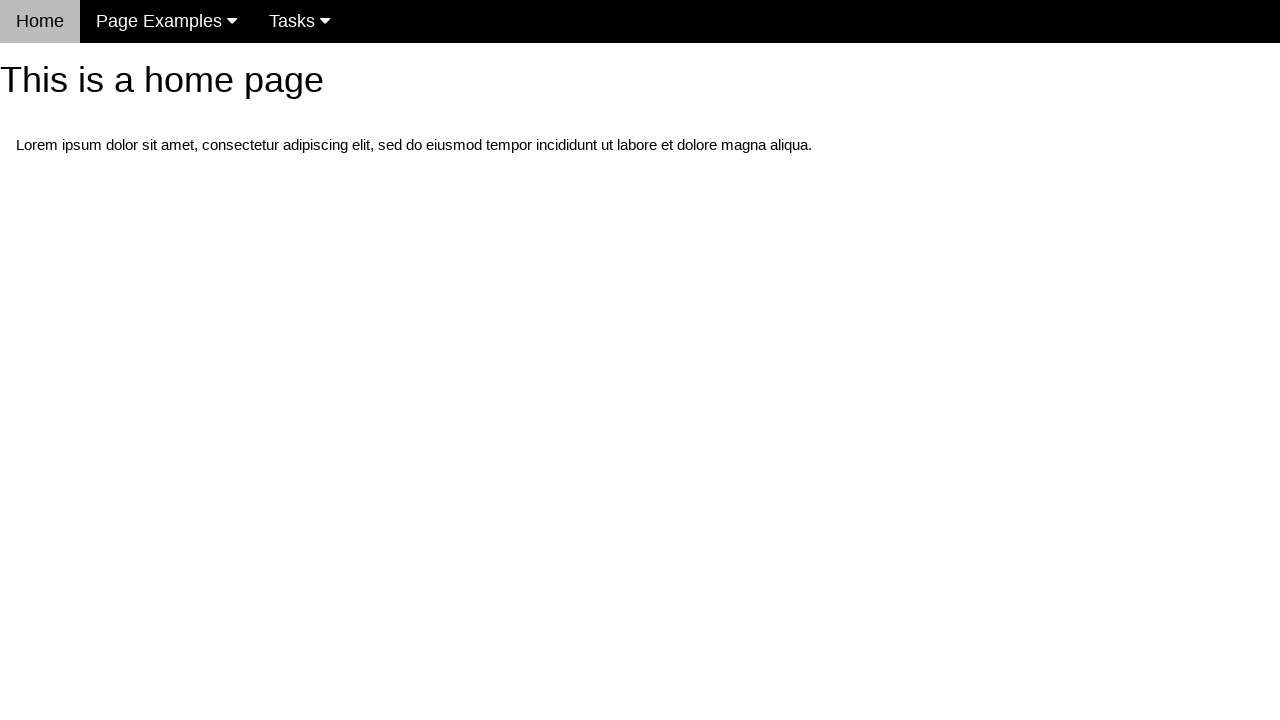

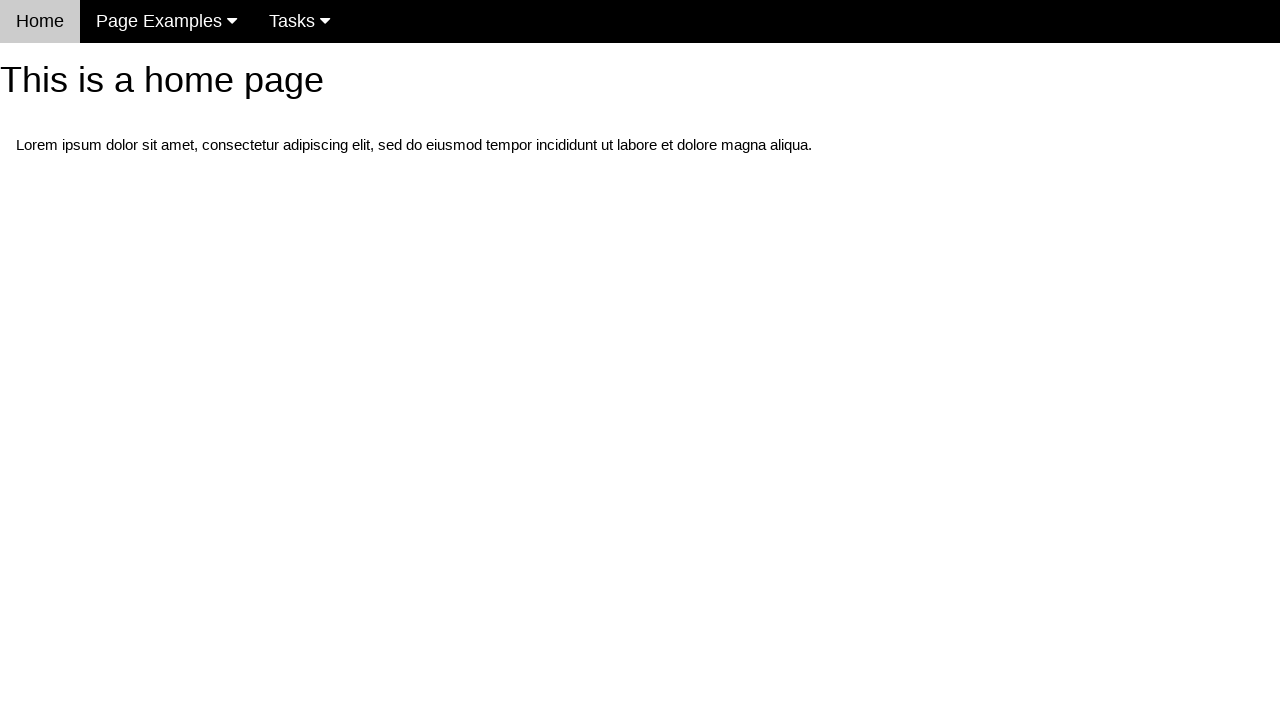